Tests navigation on the WebdriverIO documentation site by clicking on the API link, scrolling to the blog link in the footer, and then clicking on the protocols link to verify the page loads correctly.

Starting URL: https://webdriver.io/

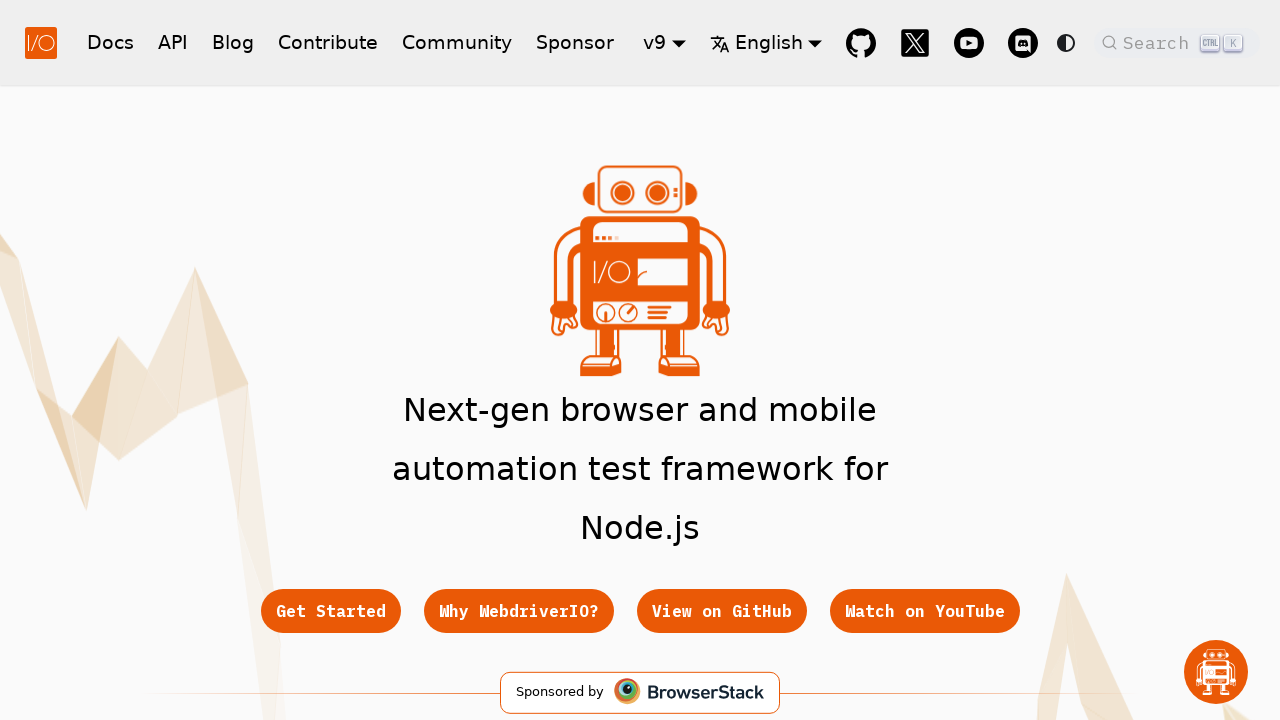

Navigated to https://webdriver.io/
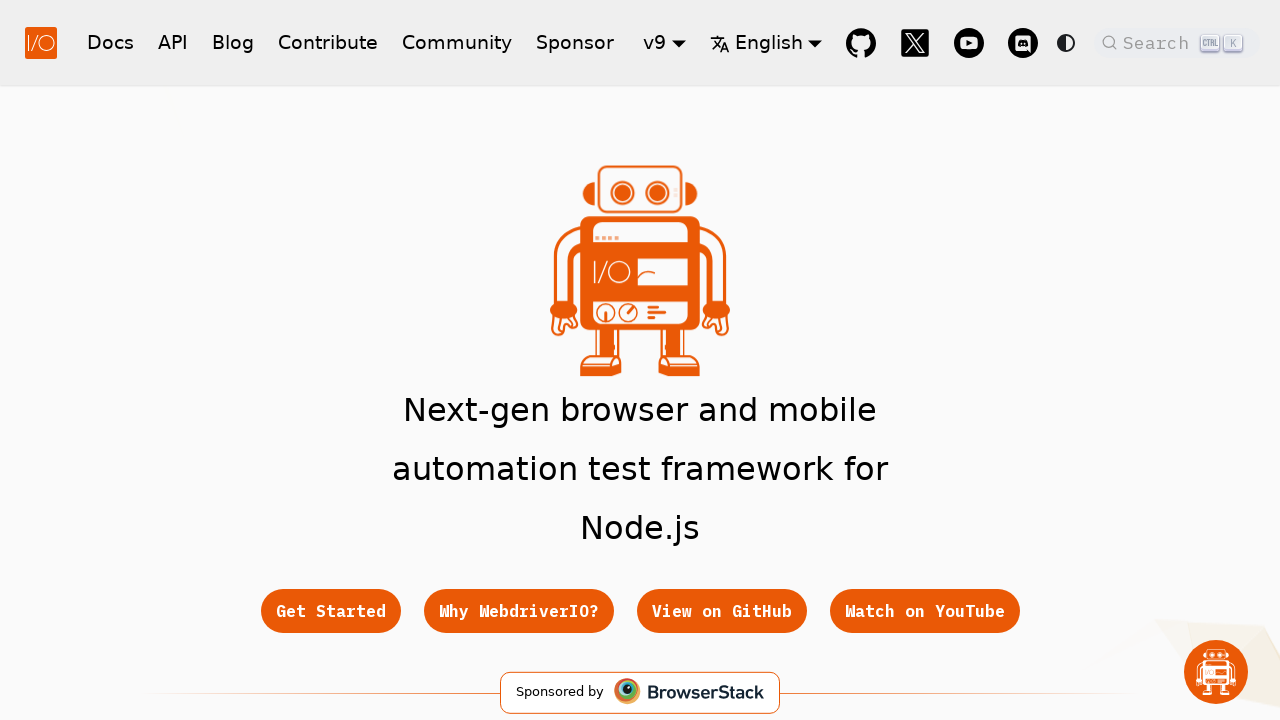

Clicked on the API link in navigation at (173, 42) on nav a[href="/docs/api"]
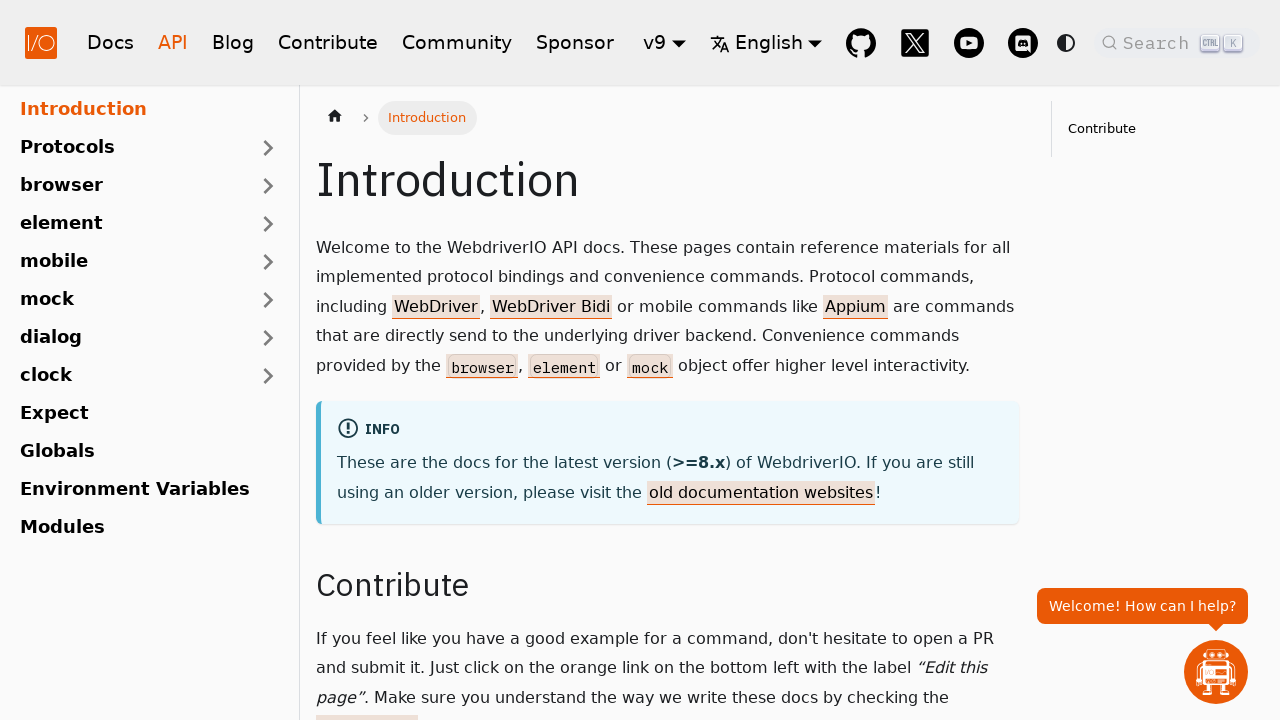

Waited for page to load (networkidle)
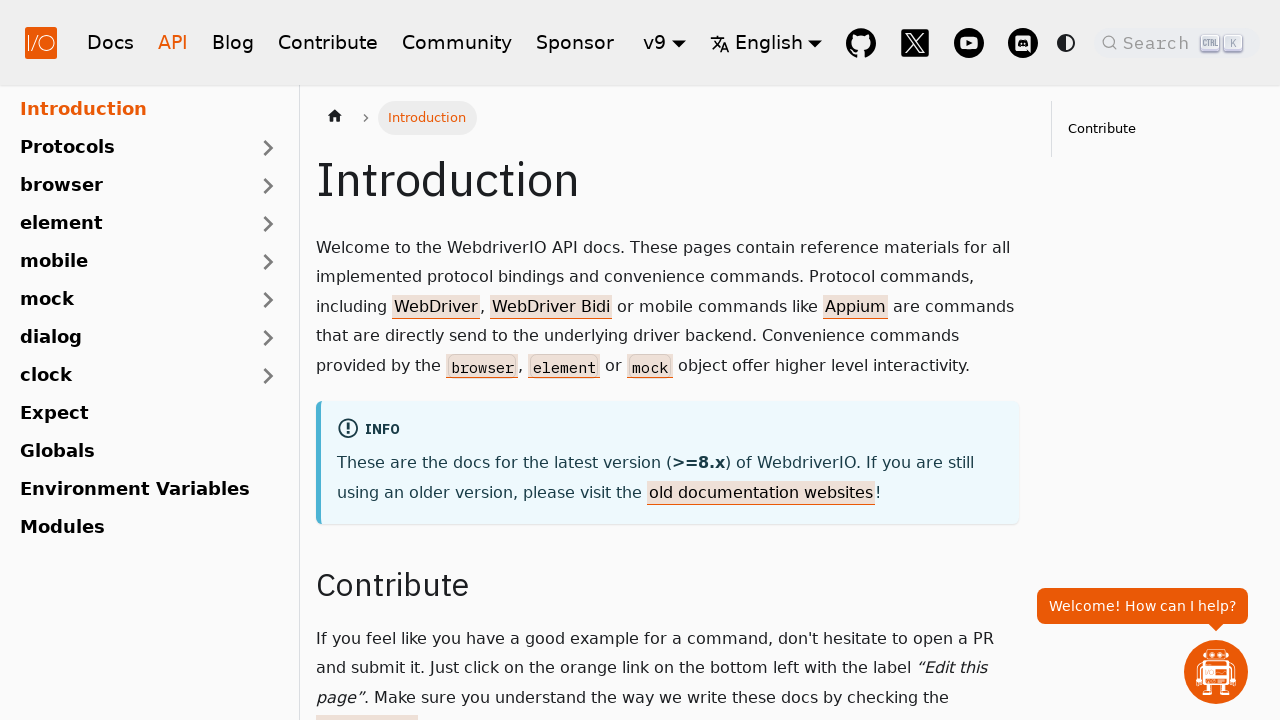

Scrolled to blog link in the footer
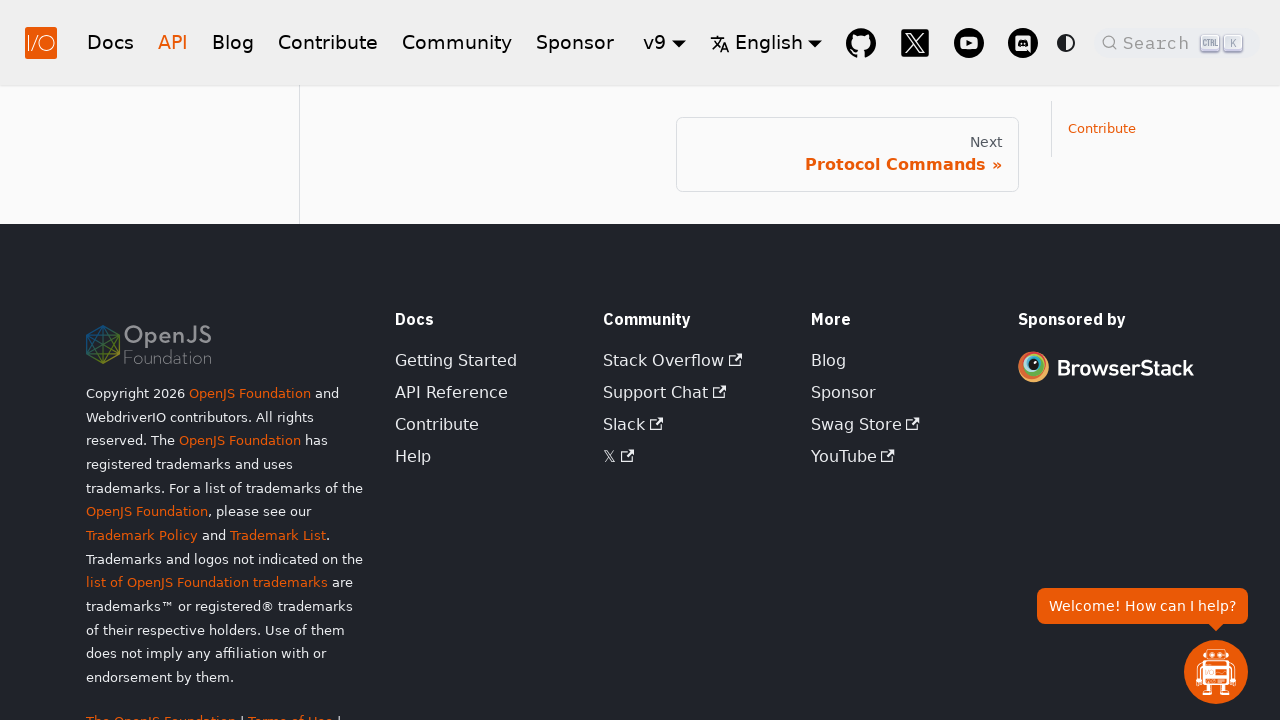

Clicked on the protocols link at (847, 154) on main a[href="/docs/api/protocols"]
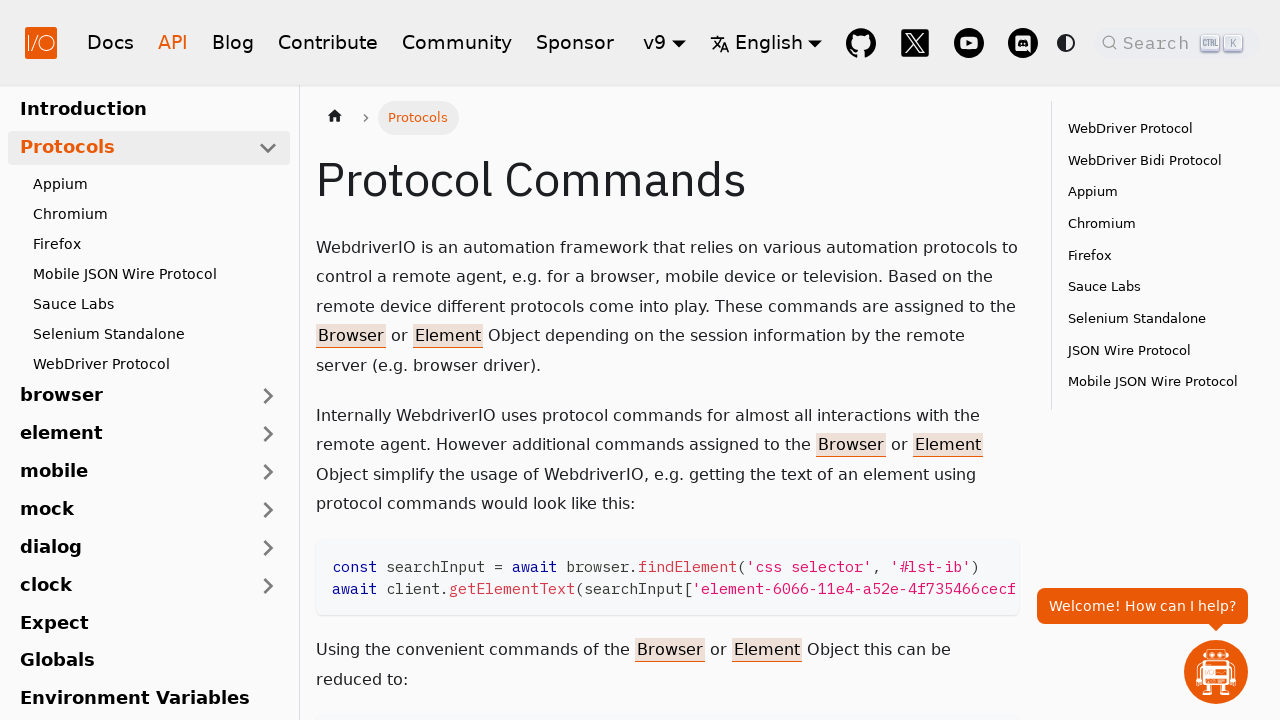

Verified protocols section is visible
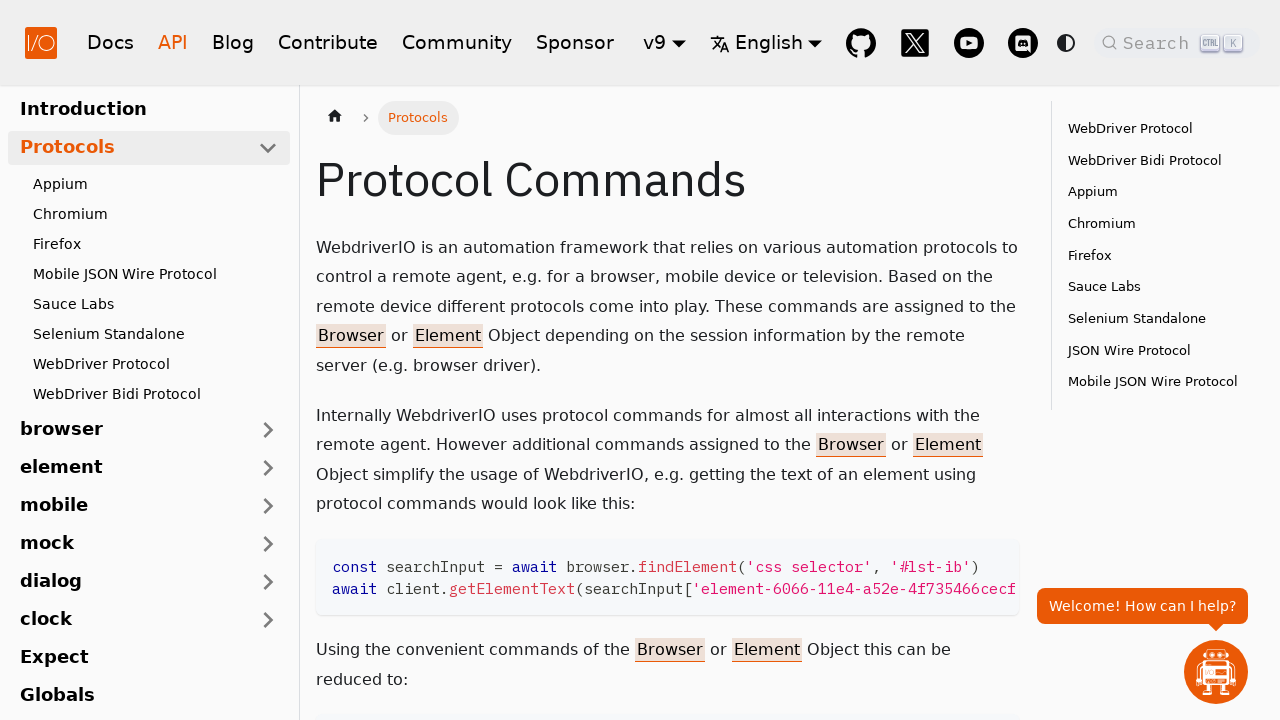

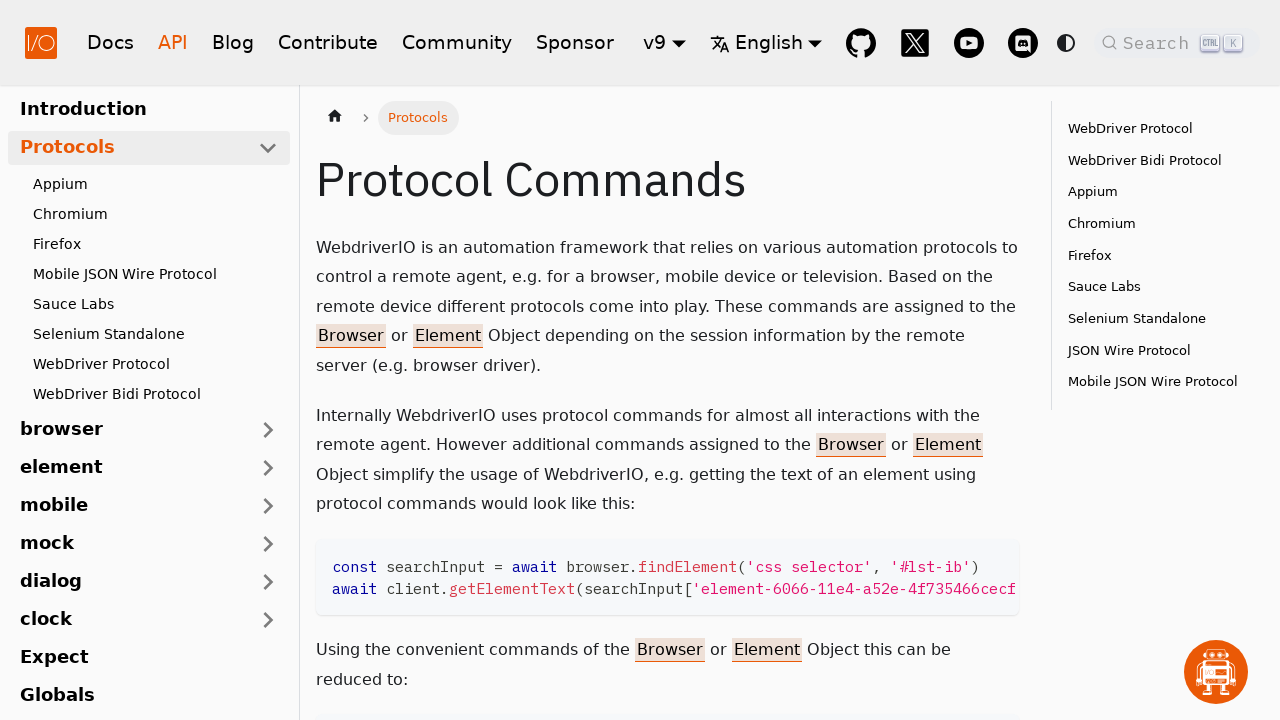